Tests drag and drop functionality by dragging a draggable element and dropping it onto a droppable target area

Starting URL: http://jqueryui.com/resources/demos/droppable/default.html

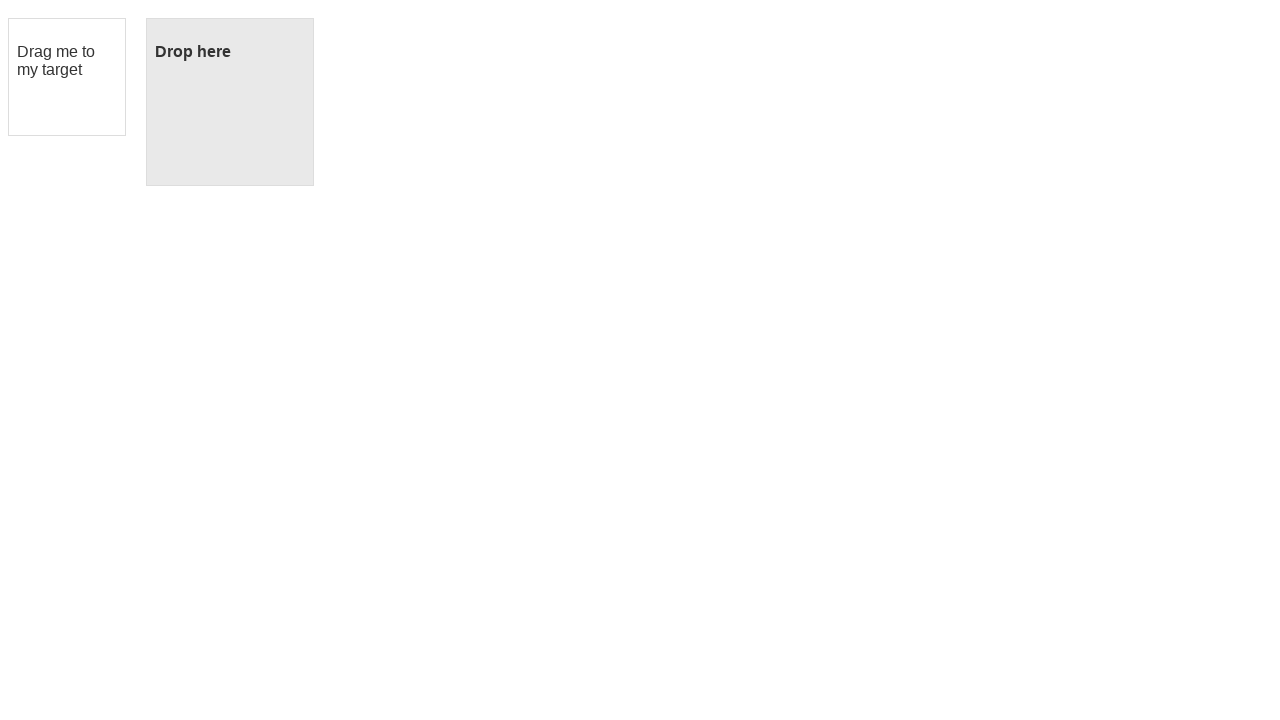

Navigated to jQuery UI droppable demo page
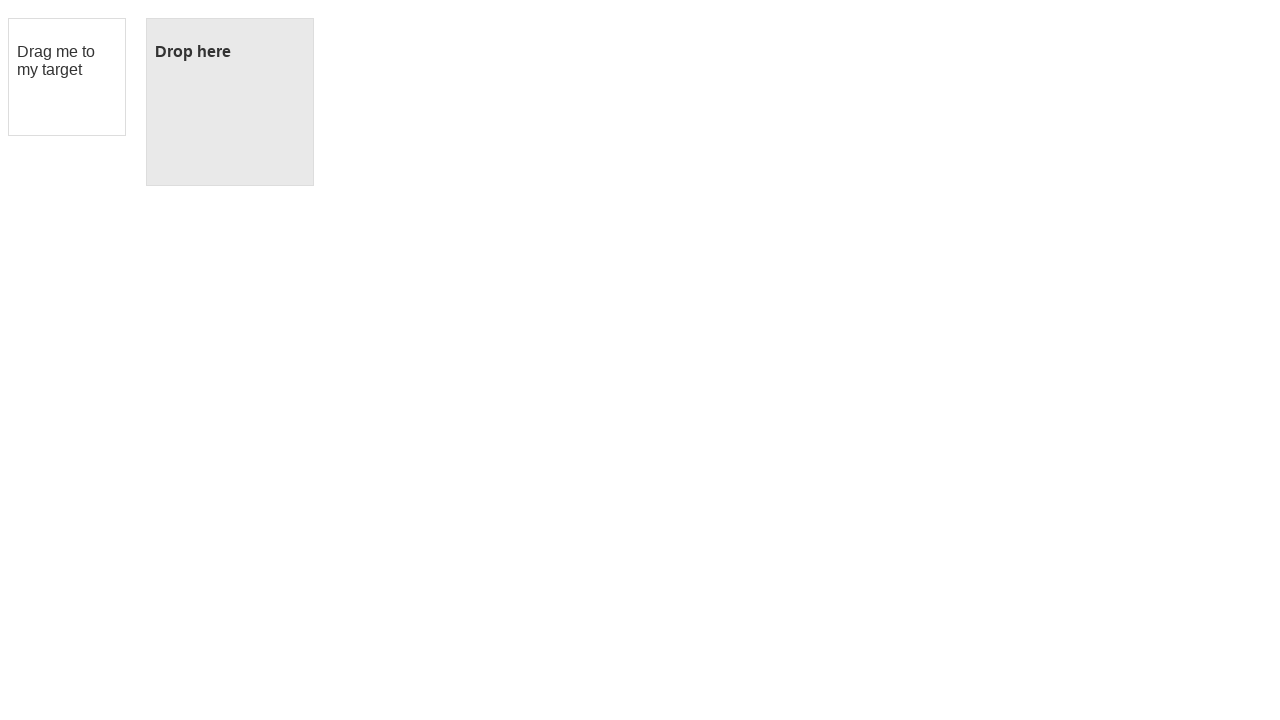

Located the draggable element
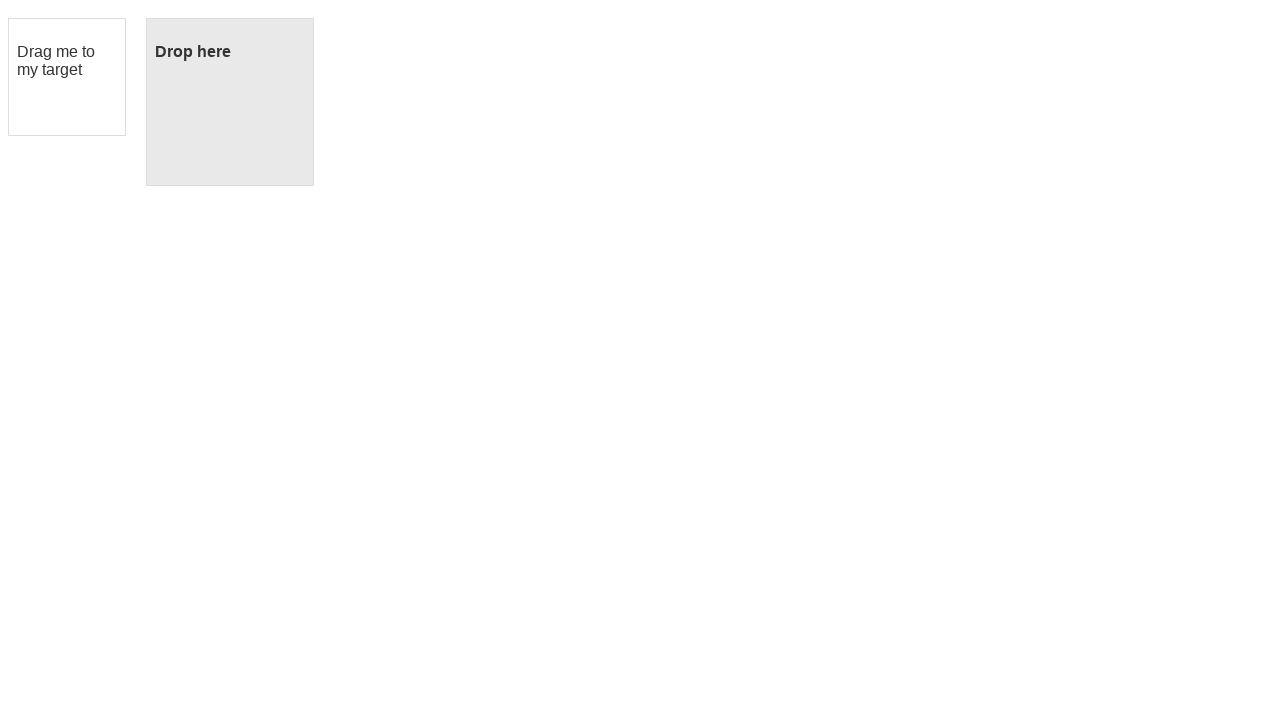

Located the droppable target element
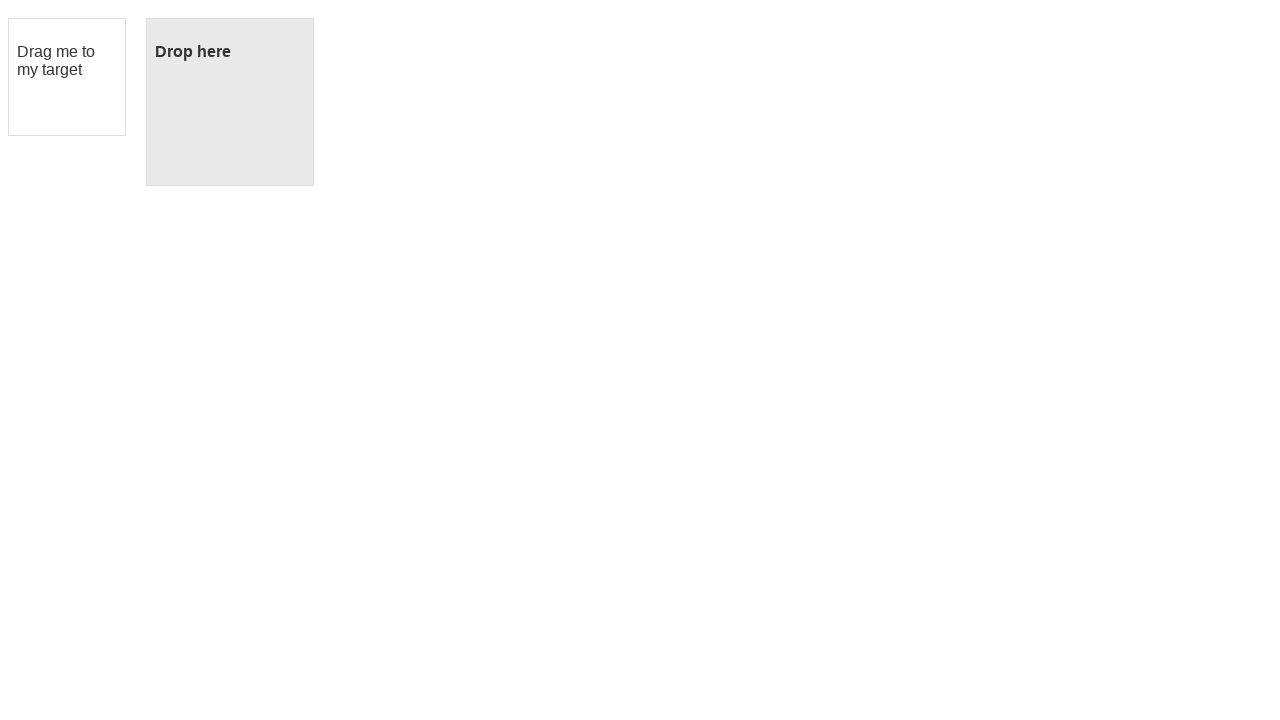

Dragged draggable element onto droppable target at (230, 102)
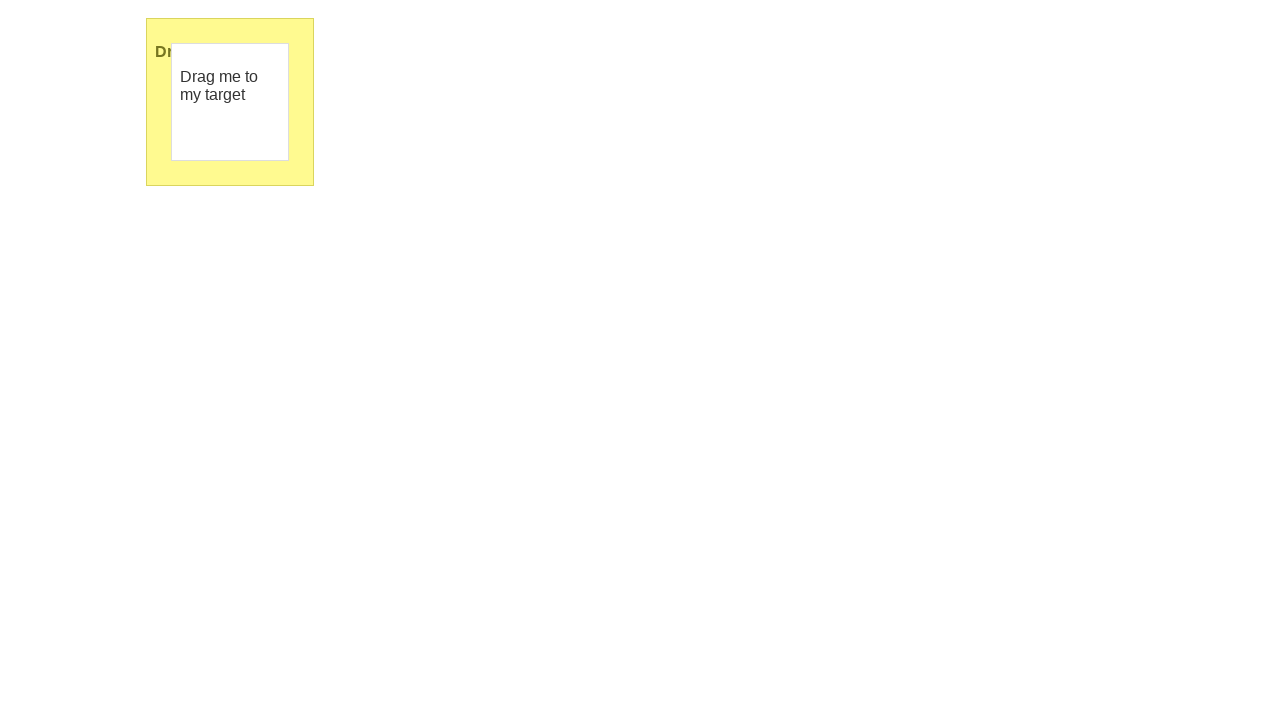

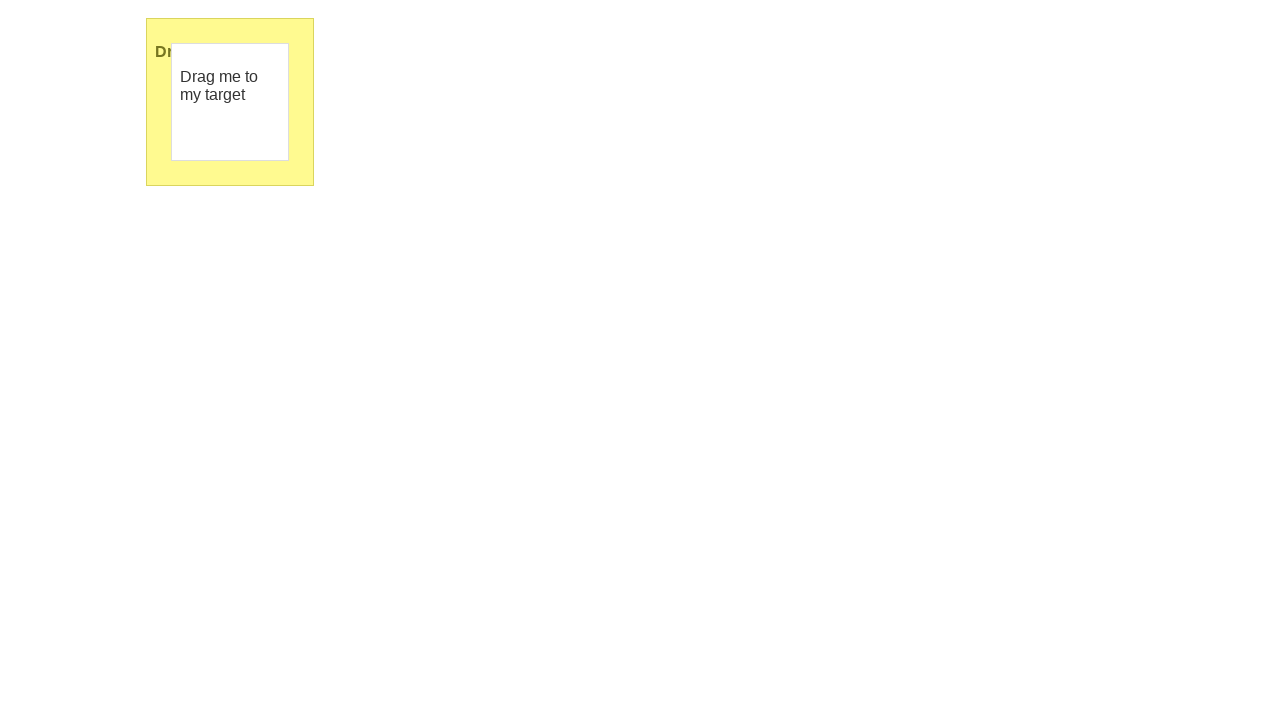